Tests the subtraction operation on a web calculator by entering two numbers, selecting the subtraction operator, and clicking the calculate button.

Starting URL: https://safatelli.github.io/tp-test-logiciel/assets/calc.html

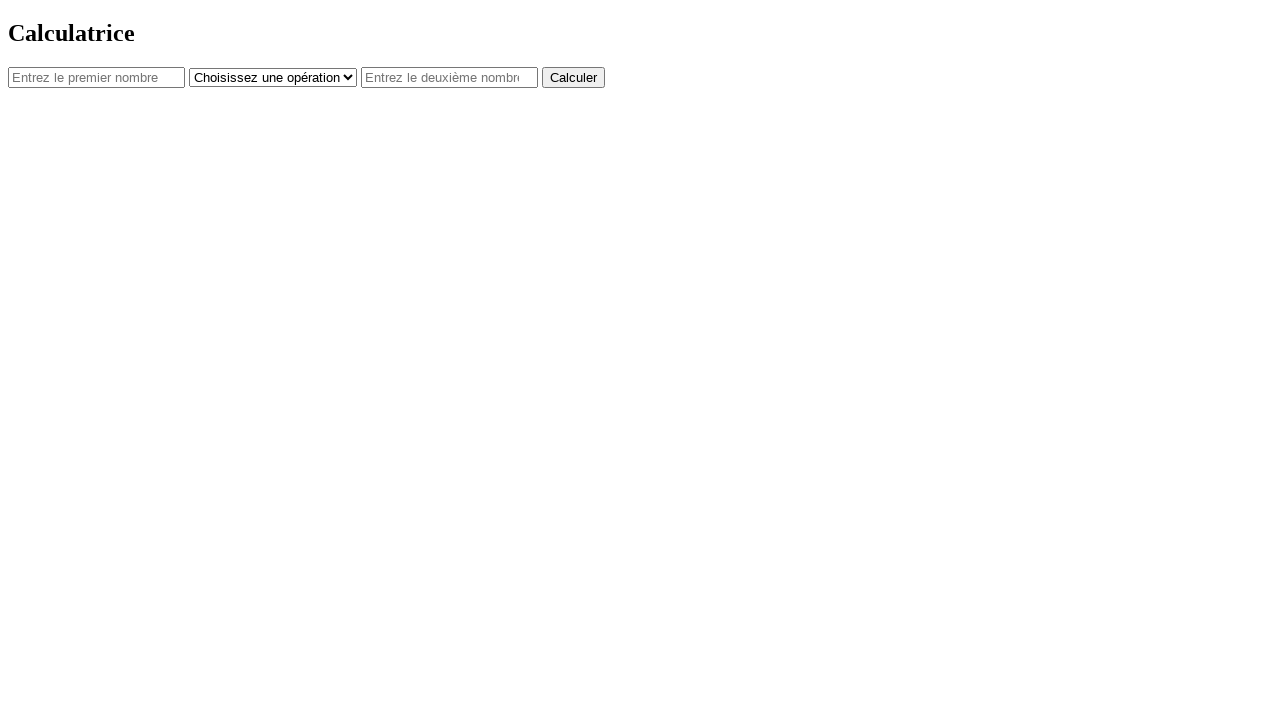

Clicked on first number input field at (96, 77) on #num1
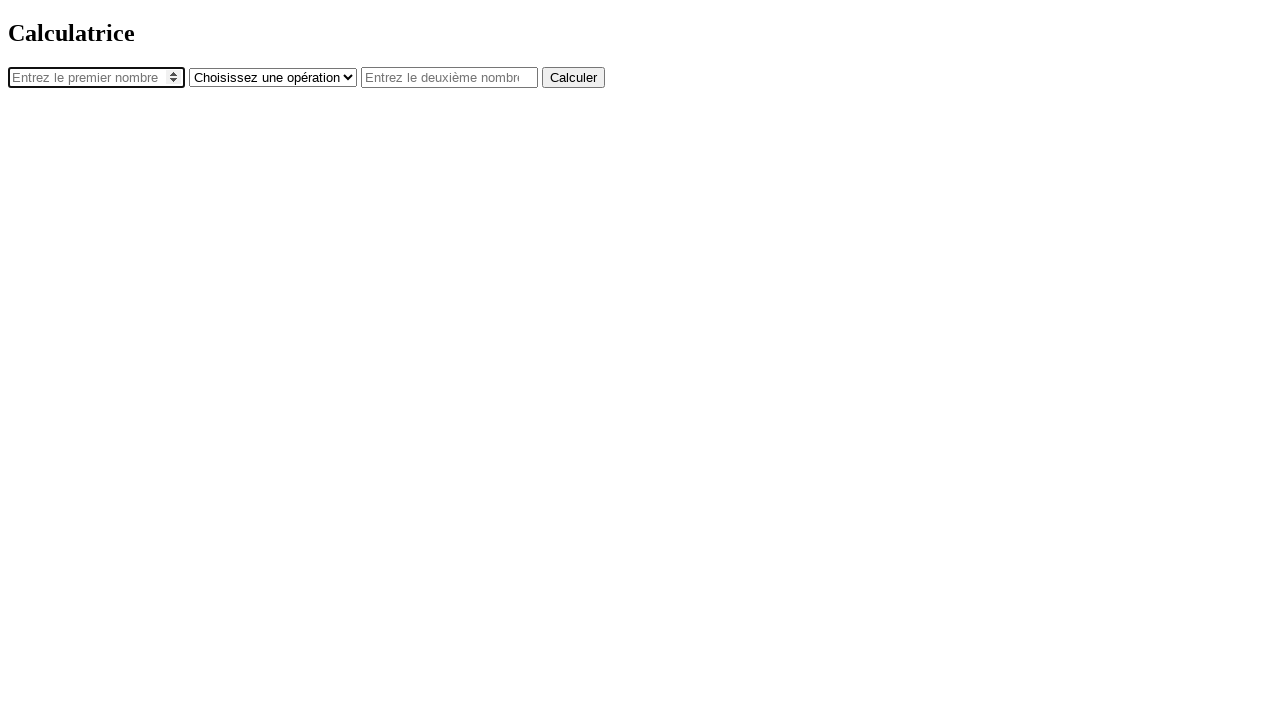

Entered first number: 10 on #num1
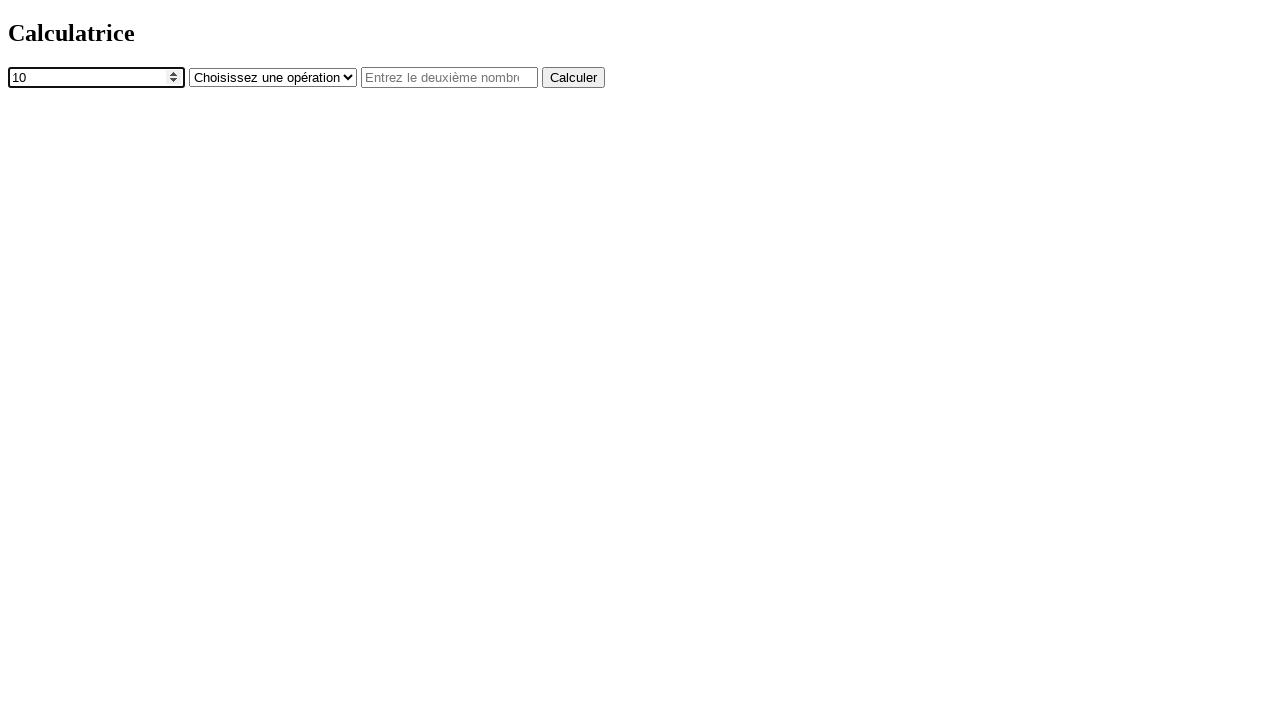

Clicked on operator dropdown at (273, 77) on #operator
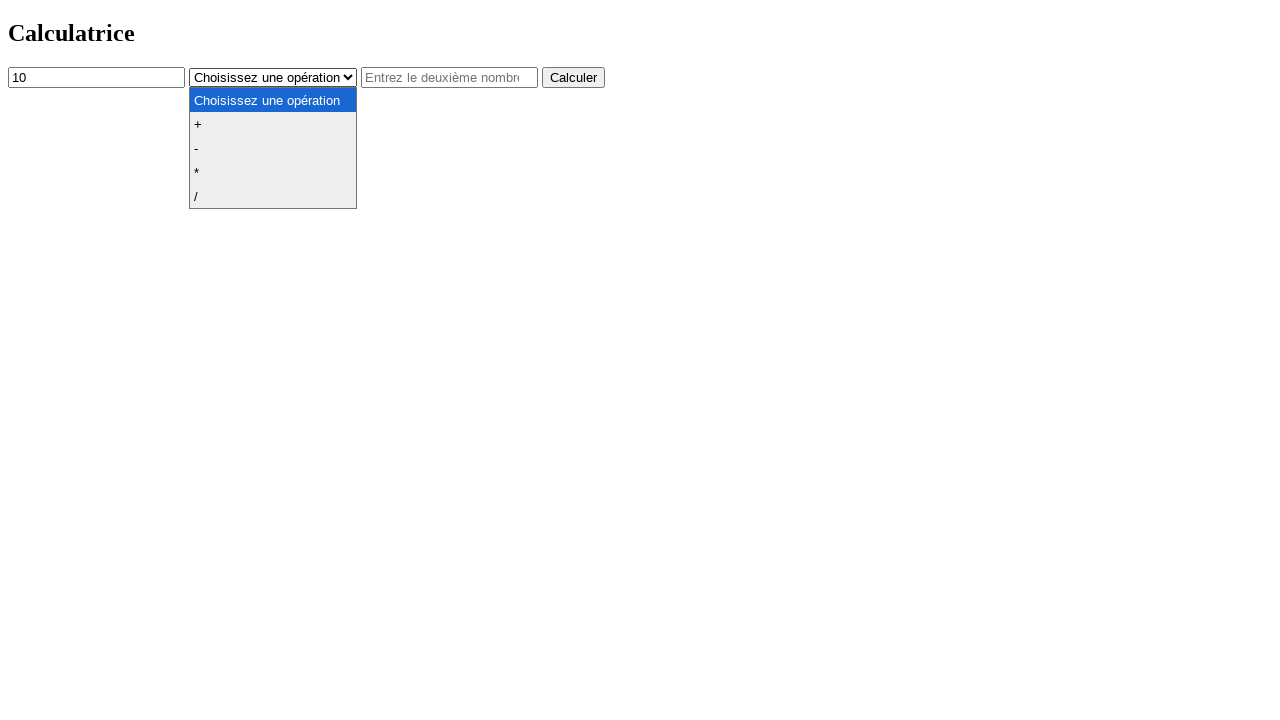

Selected subtraction operator (-) on #operator
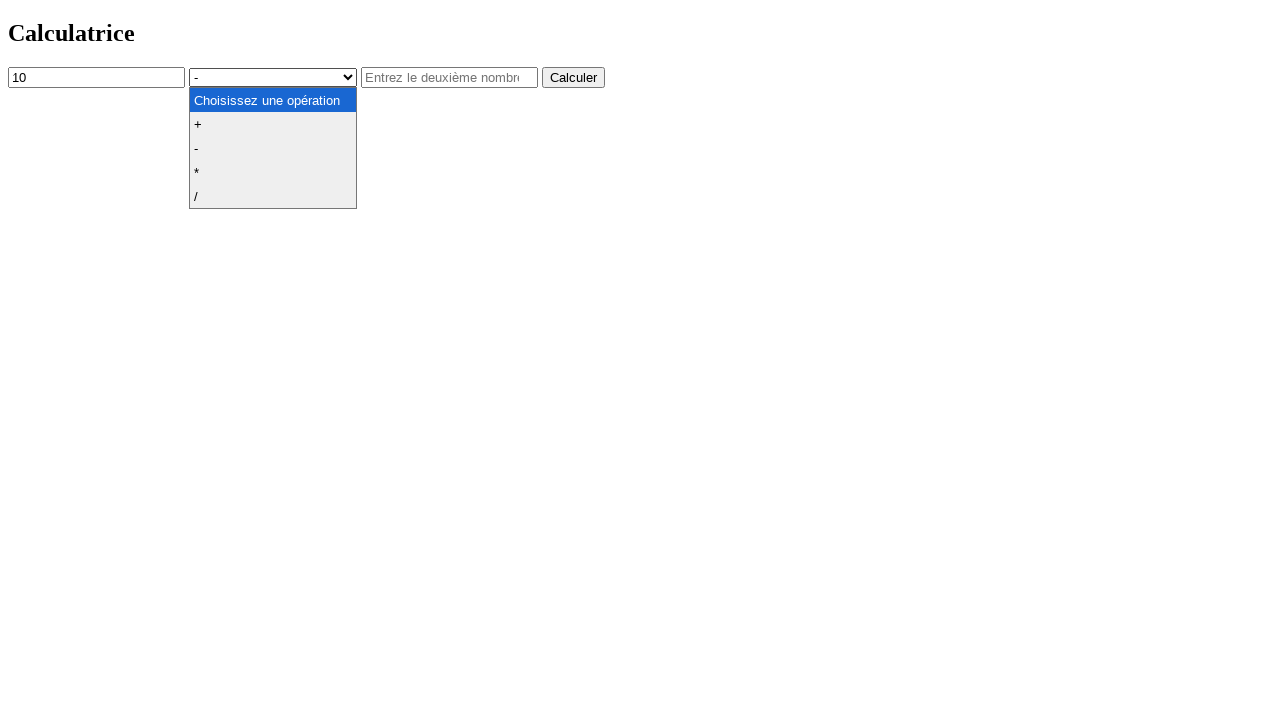

Clicked on second number input field at (450, 77) on #num2
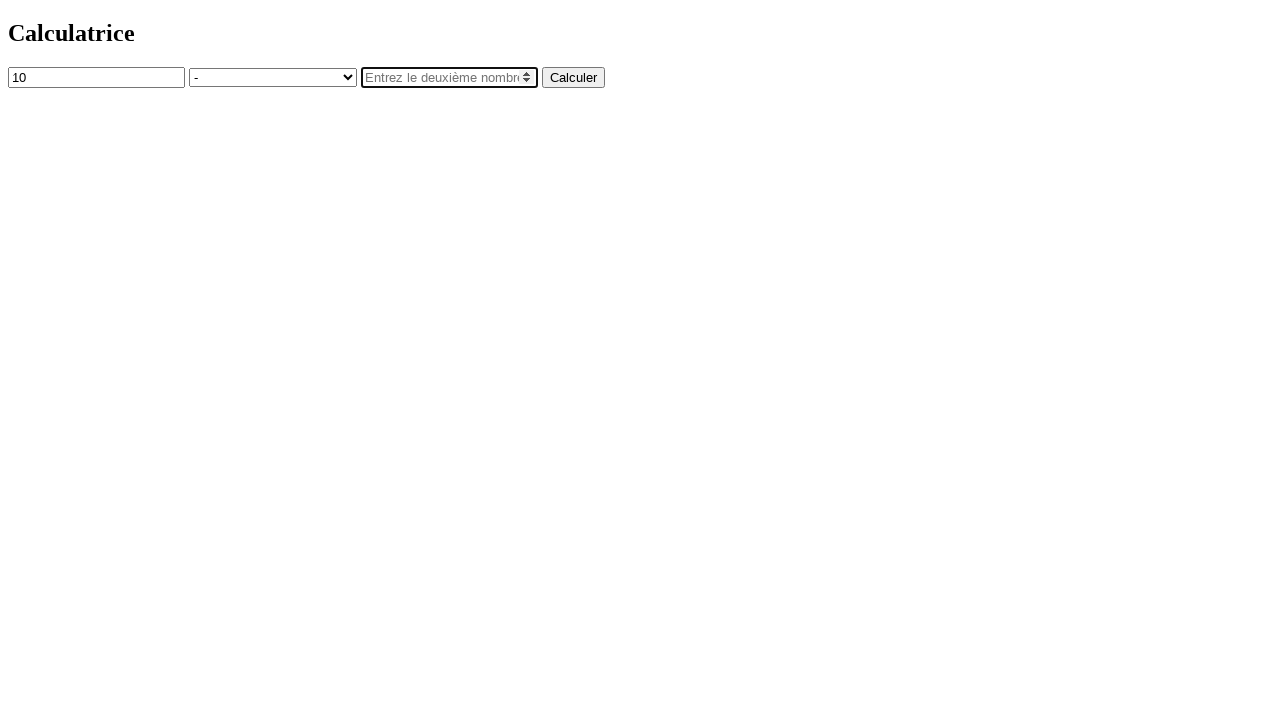

Entered second number: 7 on #num2
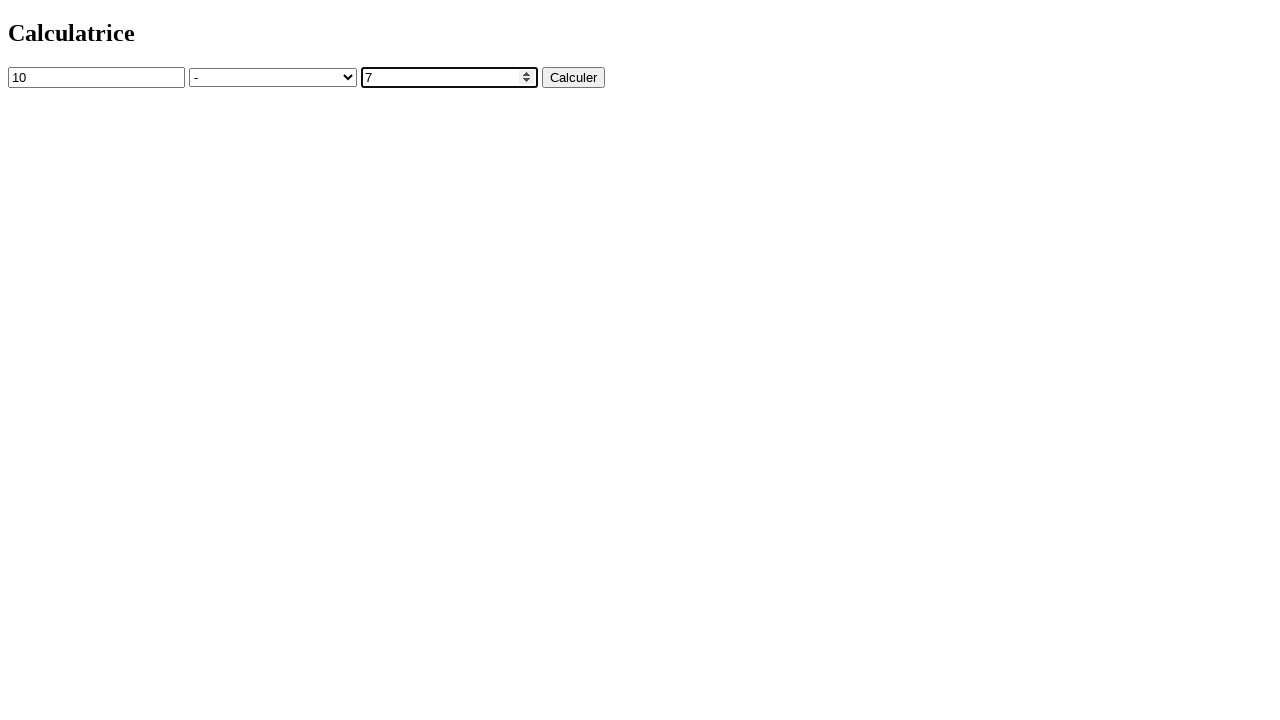

Clicked calculate button to perform subtraction at (574, 77) on button
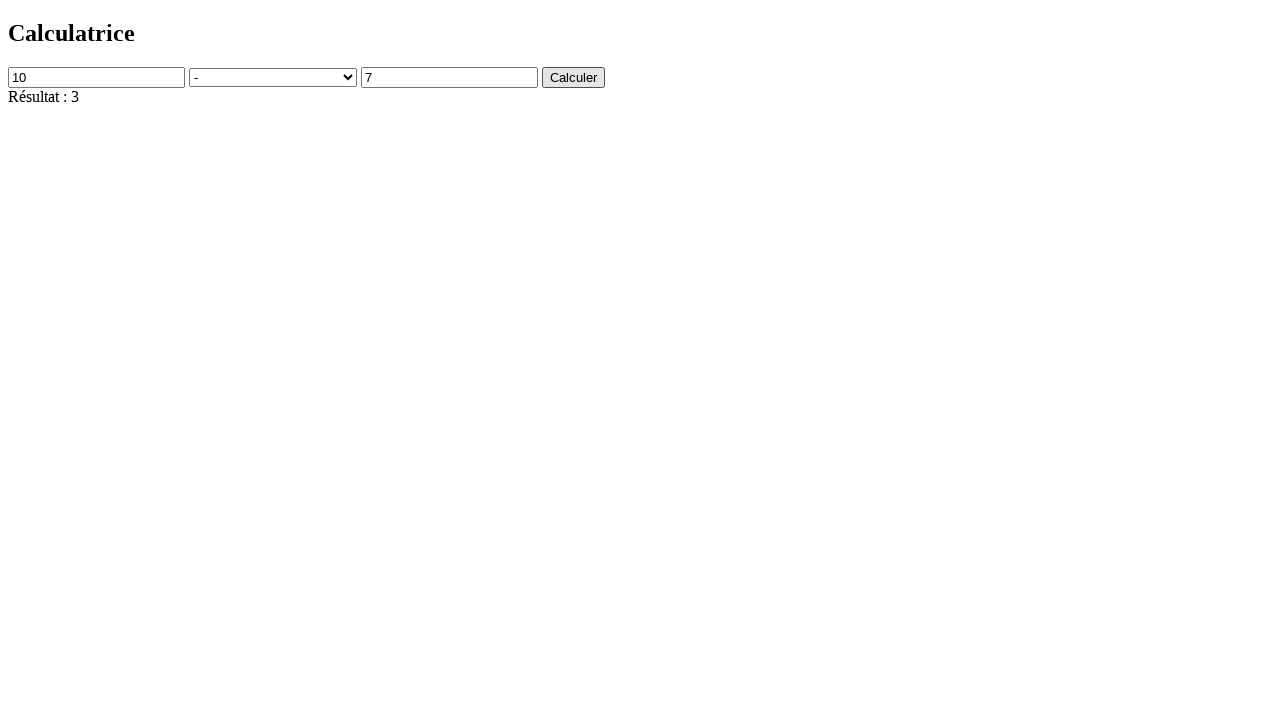

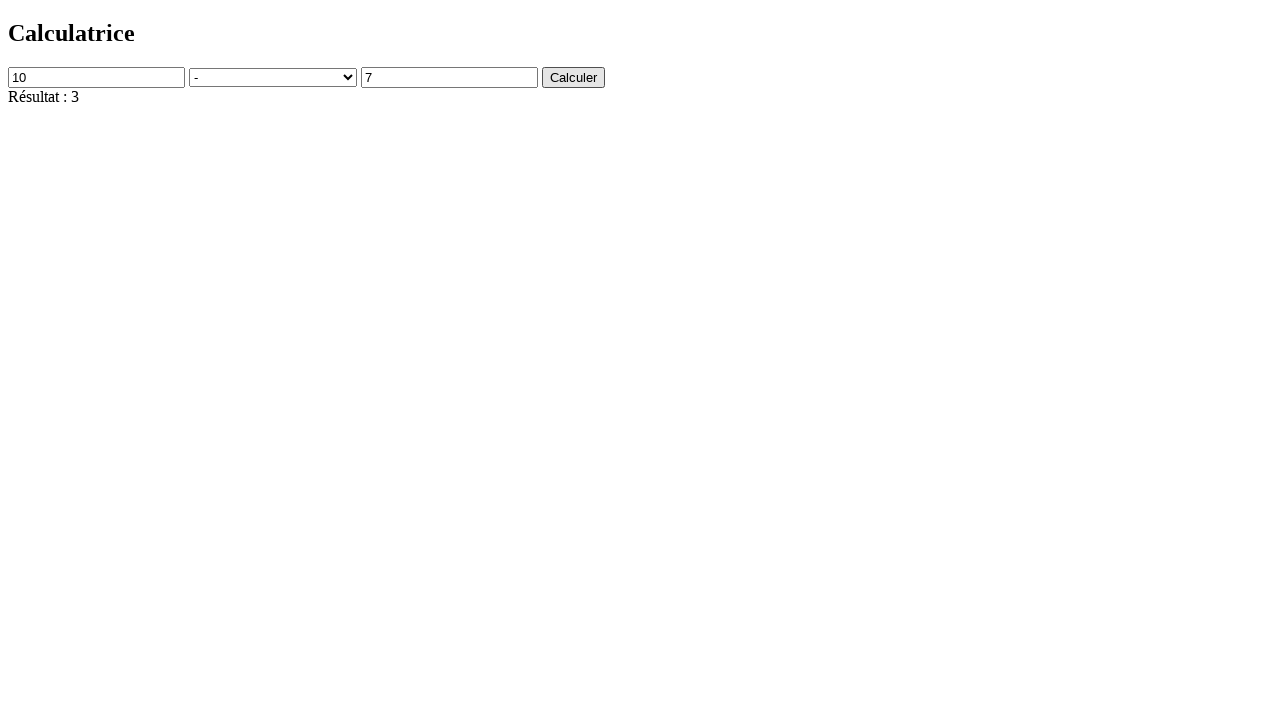